Tests context menu (right-click) functionality and handles the resulting alert dialog

Starting URL: https://the-internet.herokuapp.com

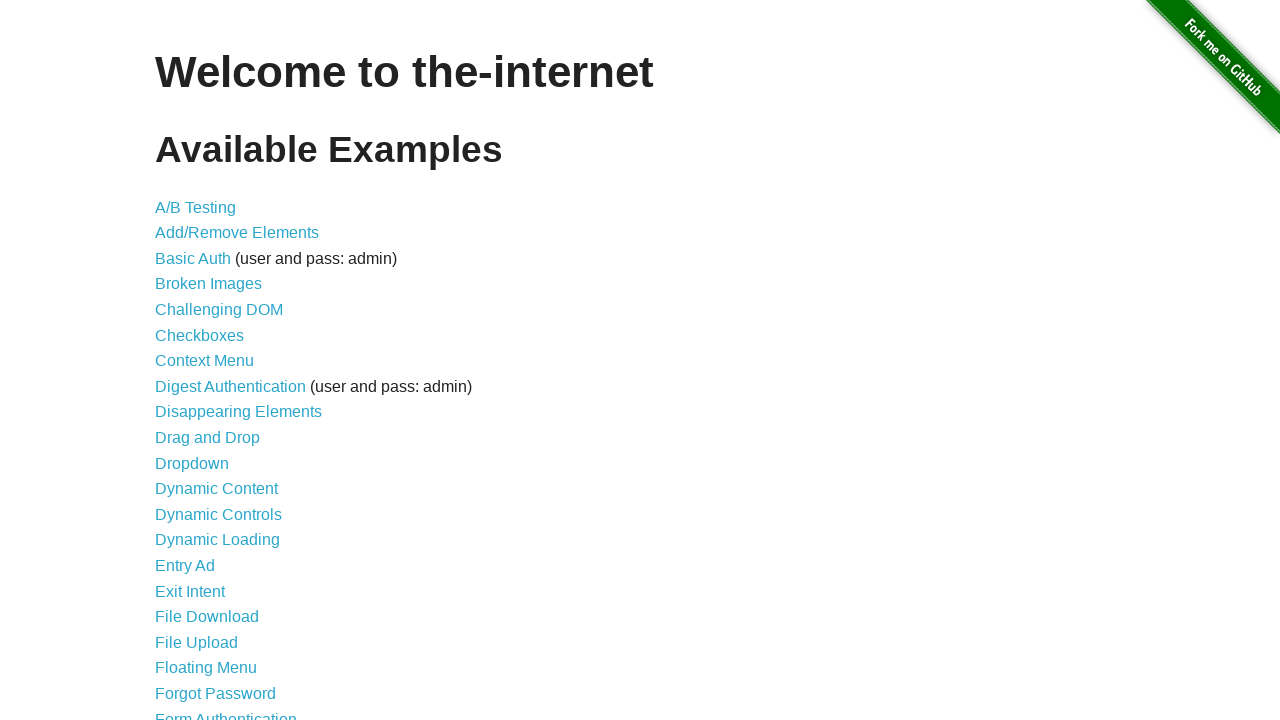

Clicked on Context Menu link at (204, 361) on xpath=//a[normalize-space()='Context Menu']
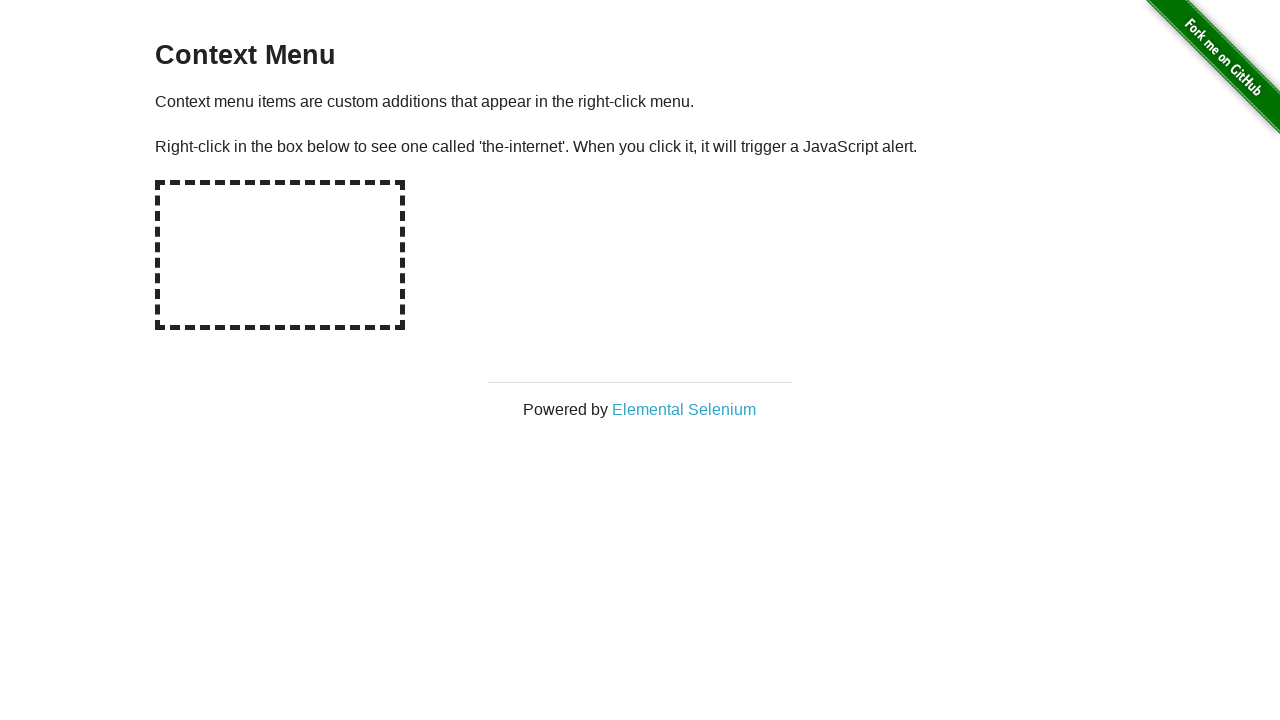

Right-clicked on the hot spot box to trigger context menu at (280, 255) on //div[@id='hot-spot']
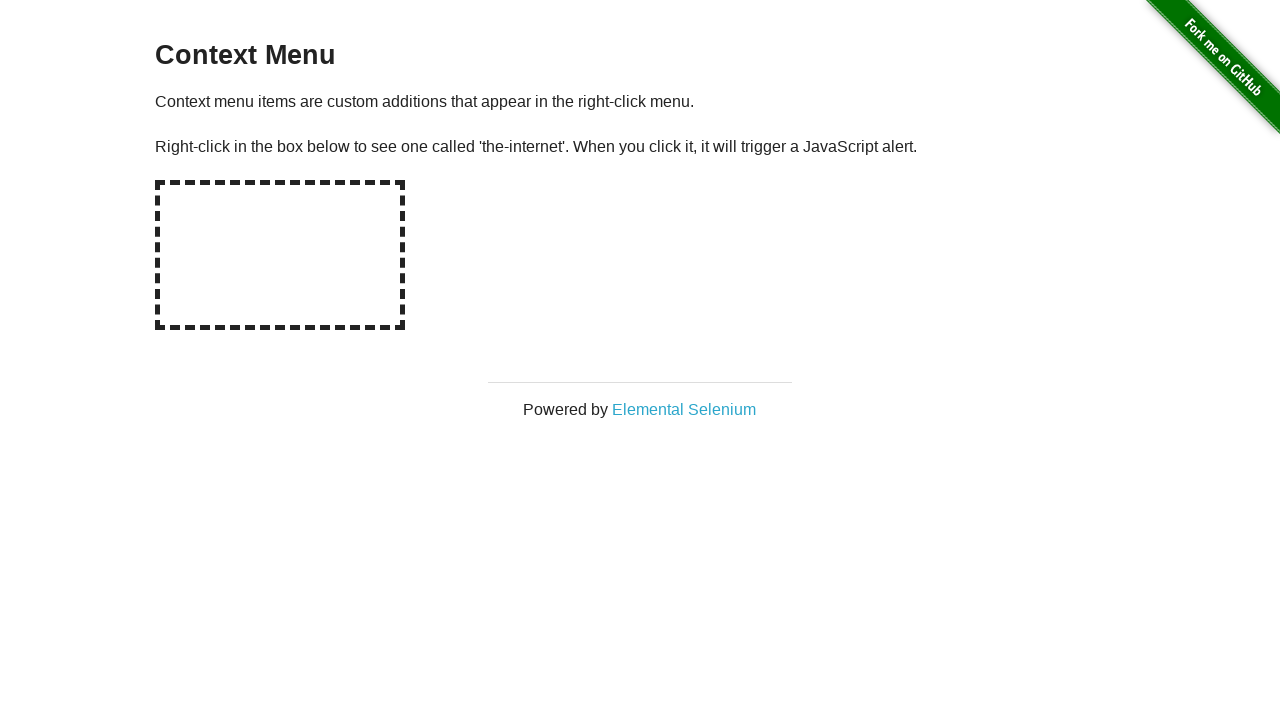

Set up dialog handler to accept alert
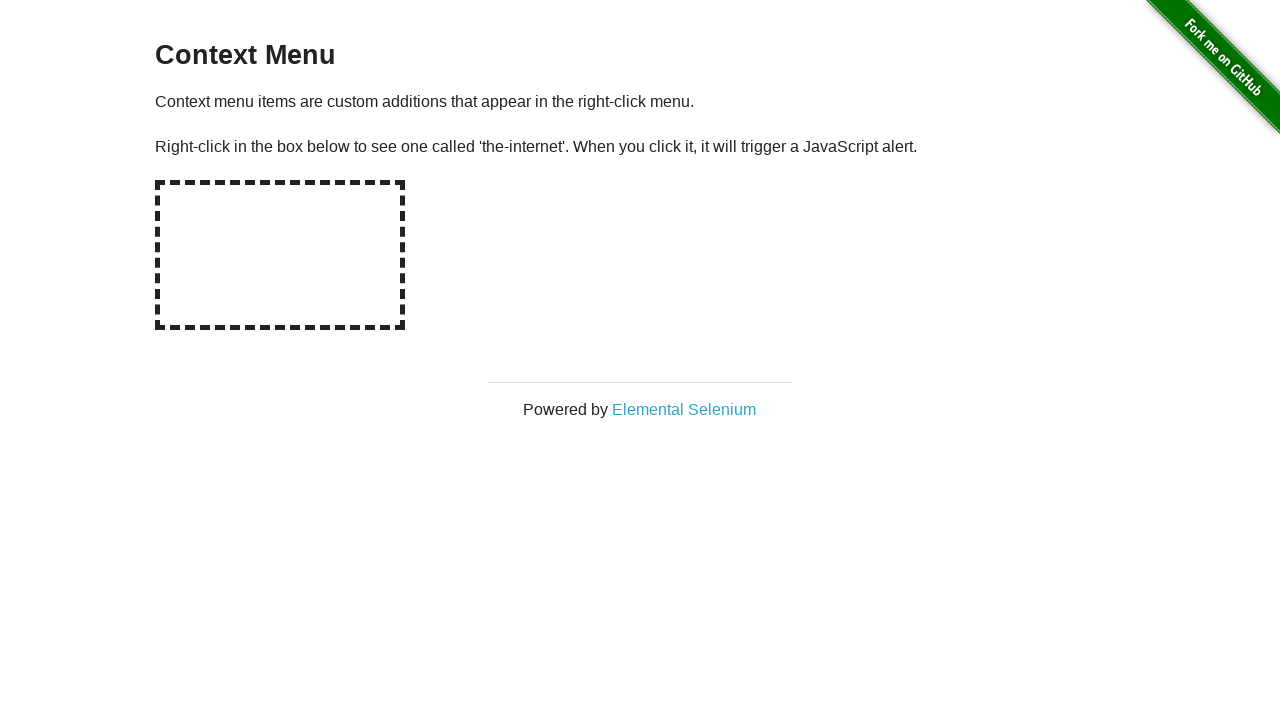

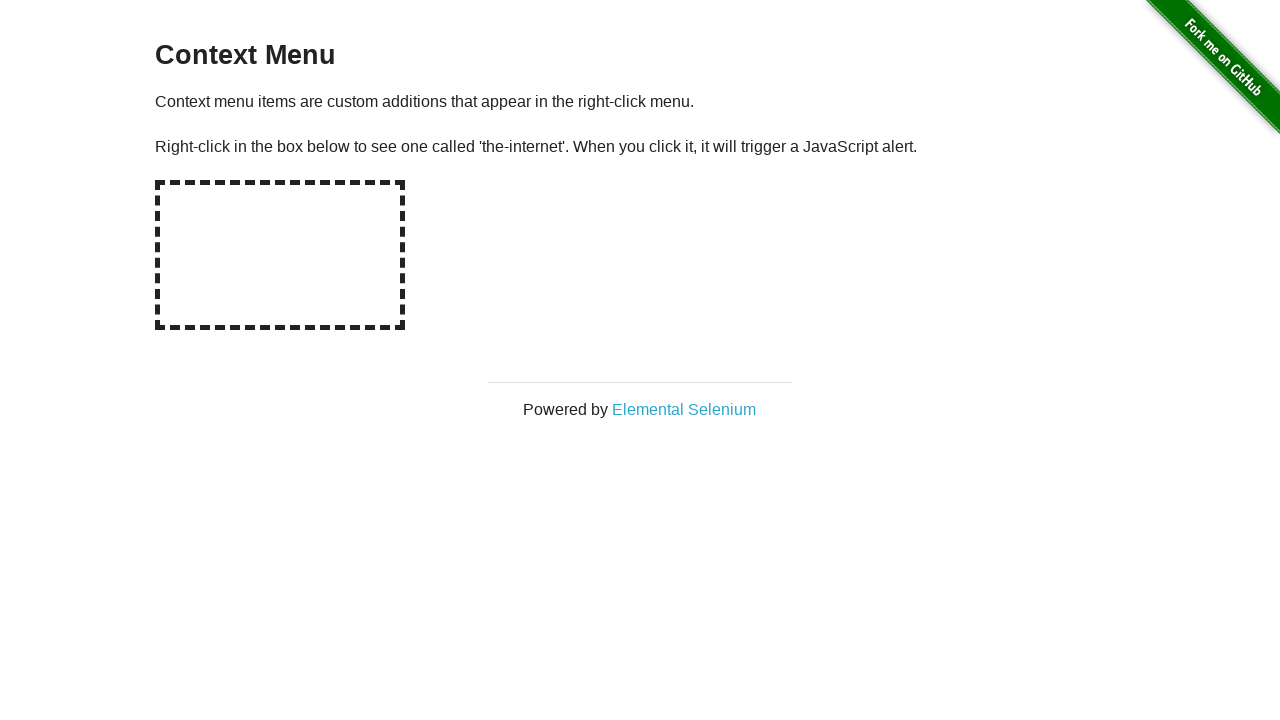